Tests date picker functionality by opening the date picker, navigating to a future month/year (October 2026), and selecting a specific date (10th)

Starting URL: https://jqueryui.com/datepicker/

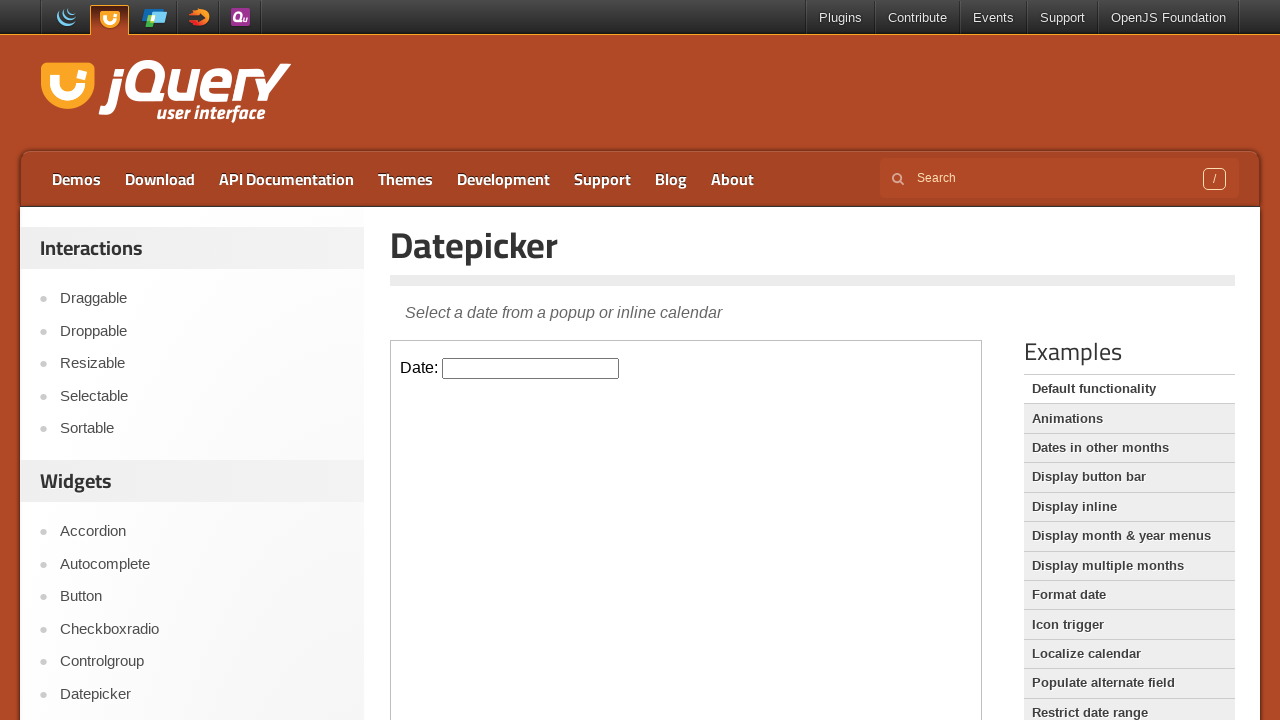

Located the iframe containing the datepicker
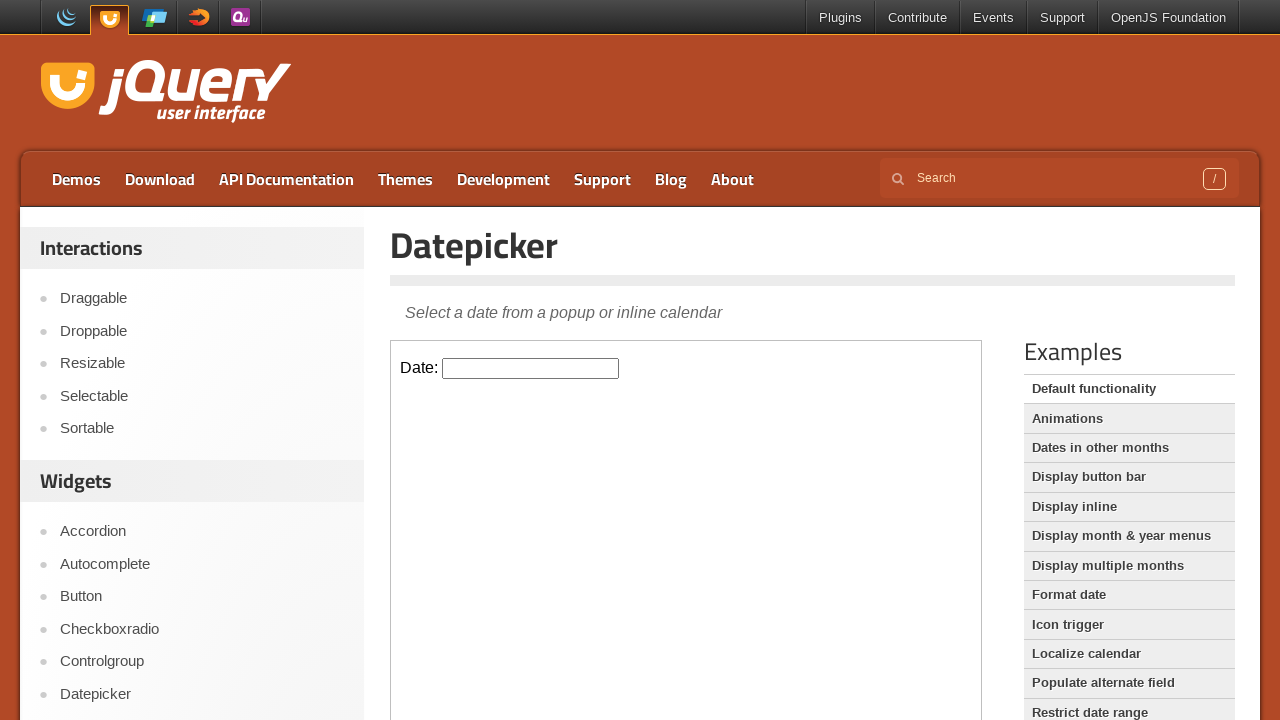

Clicked on the datepicker input to open the calendar at (531, 368) on iframe >> nth=0 >> internal:control=enter-frame >> input#datepicker
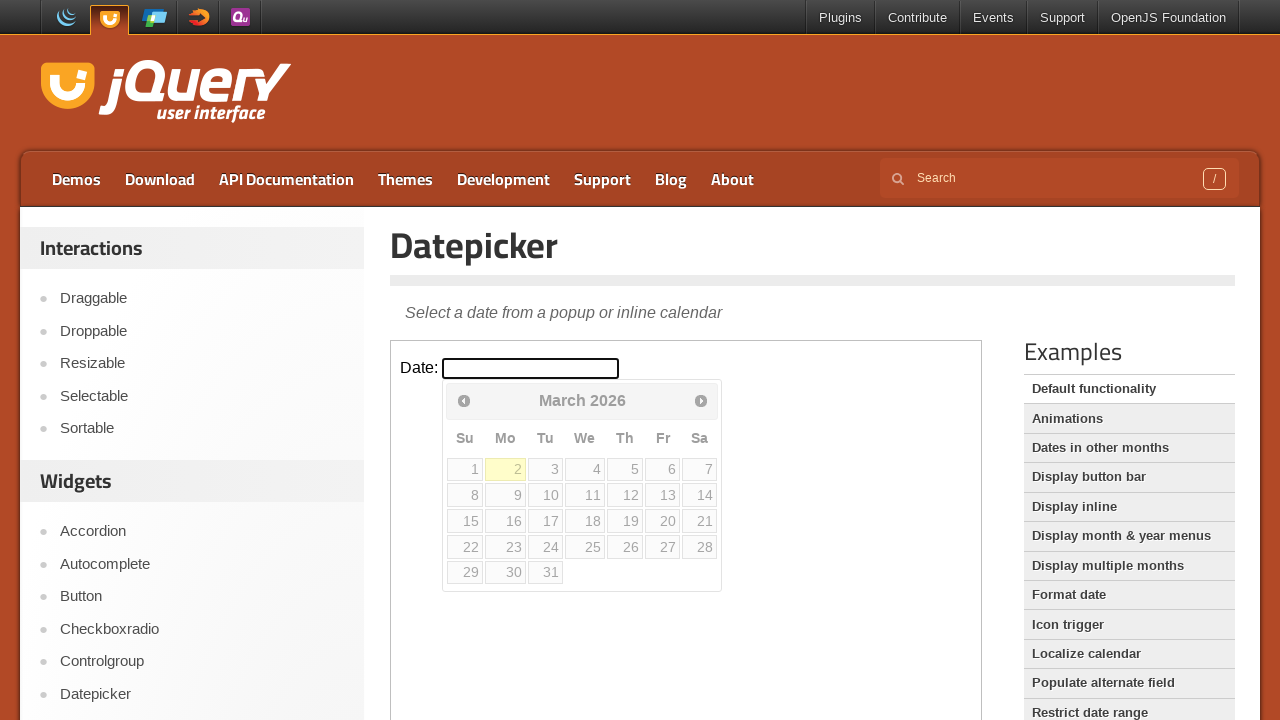

Retrieved current month/year: March 2026
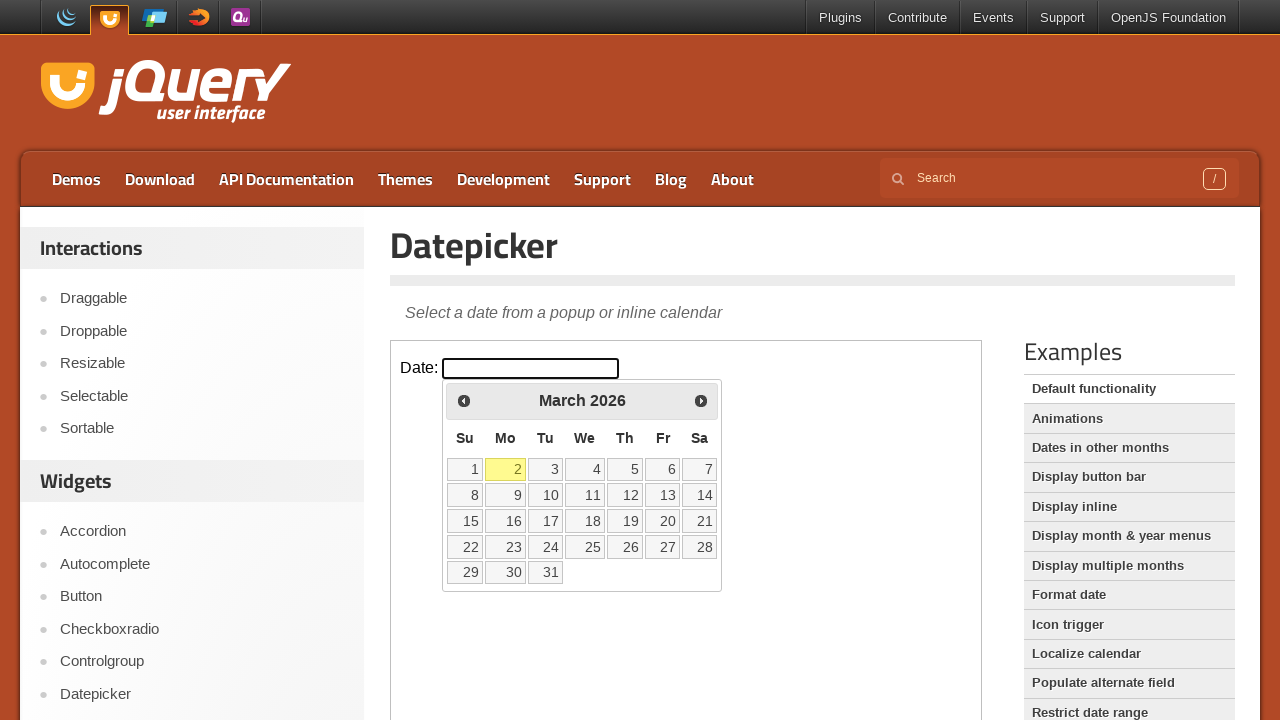

Clicked next month button to navigate forward at (701, 400) on iframe >> nth=0 >> internal:control=enter-frame >> span.ui-icon-circle-triangle-
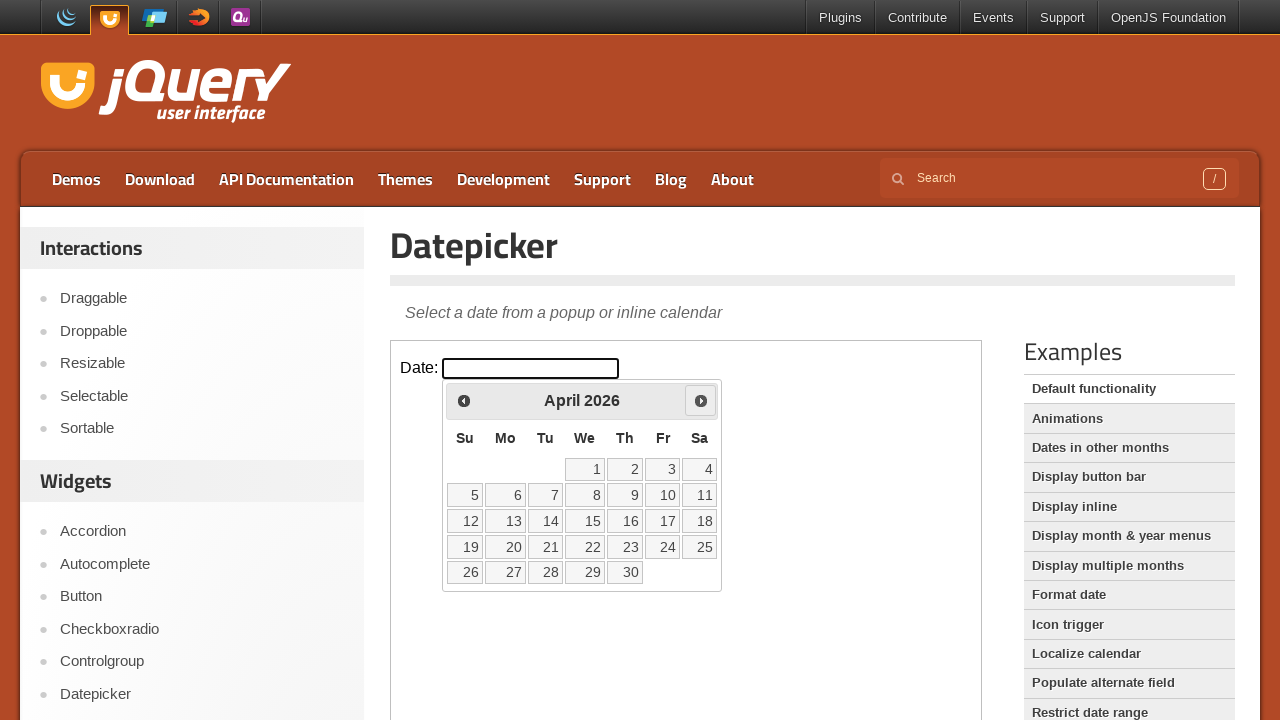

Waited 200ms for calendar to update
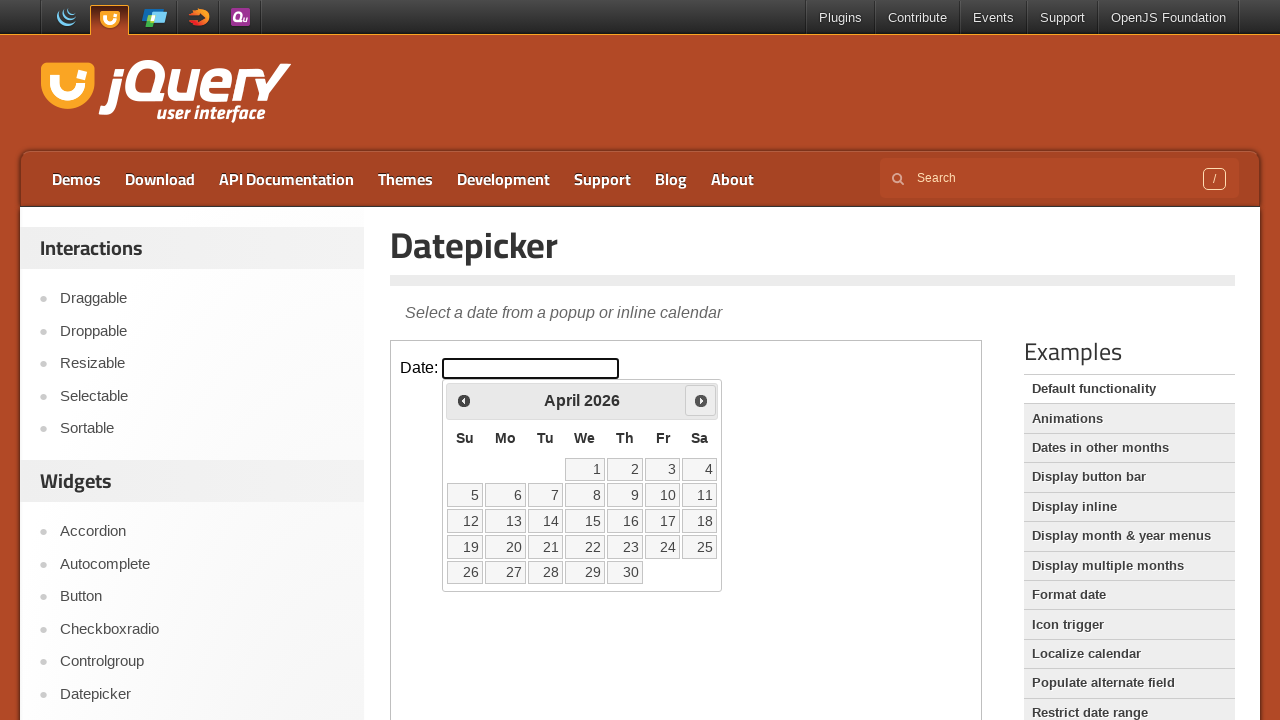

Retrieved current month/year: April 2026
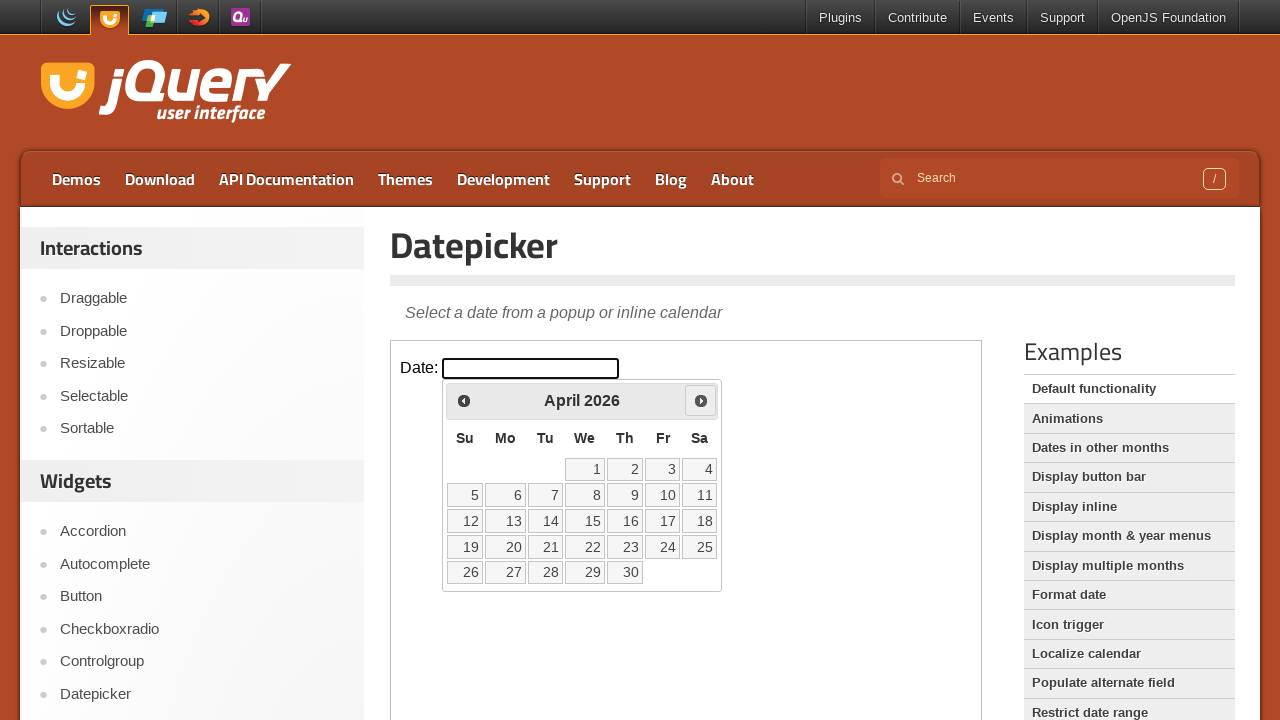

Clicked next month button to navigate forward at (701, 400) on iframe >> nth=0 >> internal:control=enter-frame >> span.ui-icon-circle-triangle-
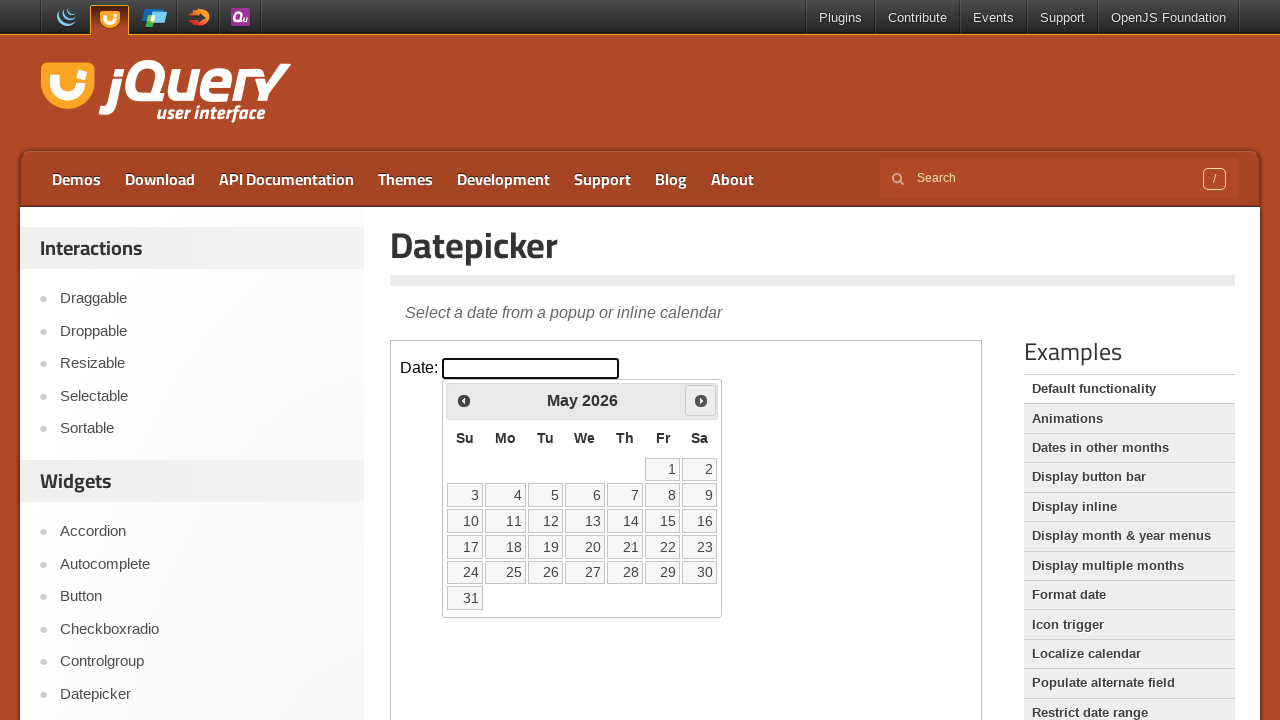

Waited 200ms for calendar to update
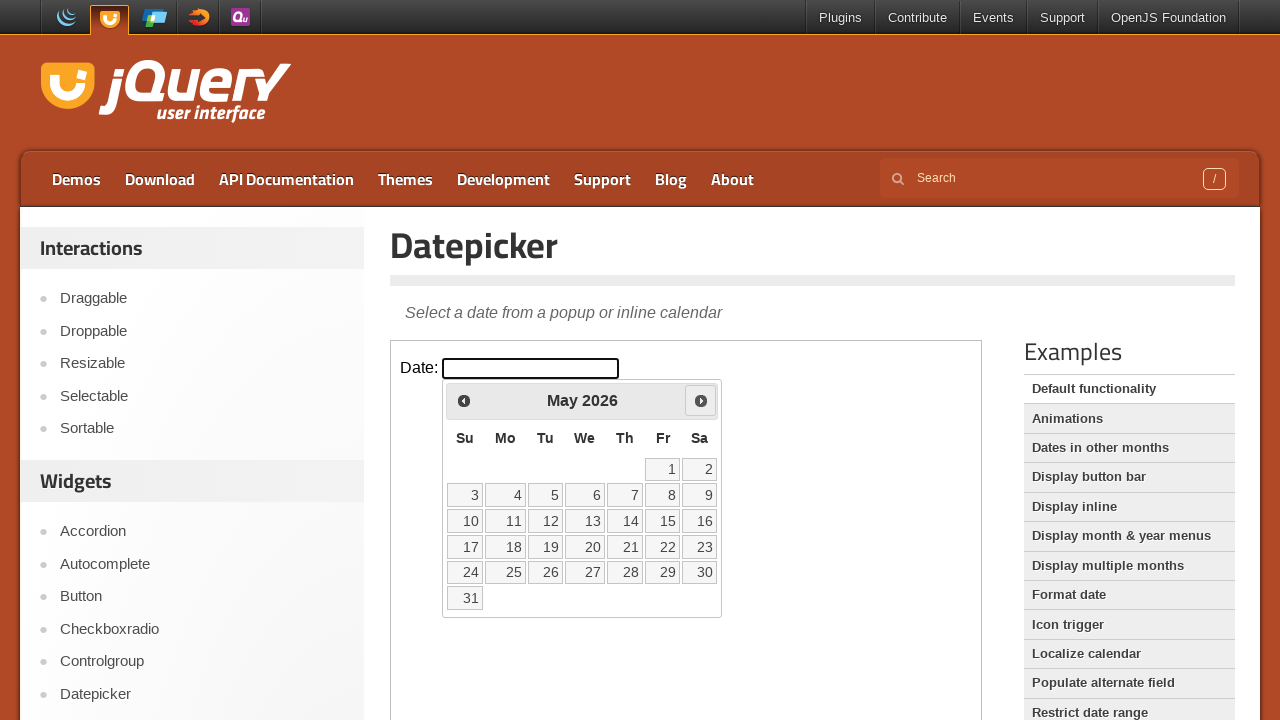

Retrieved current month/year: May 2026
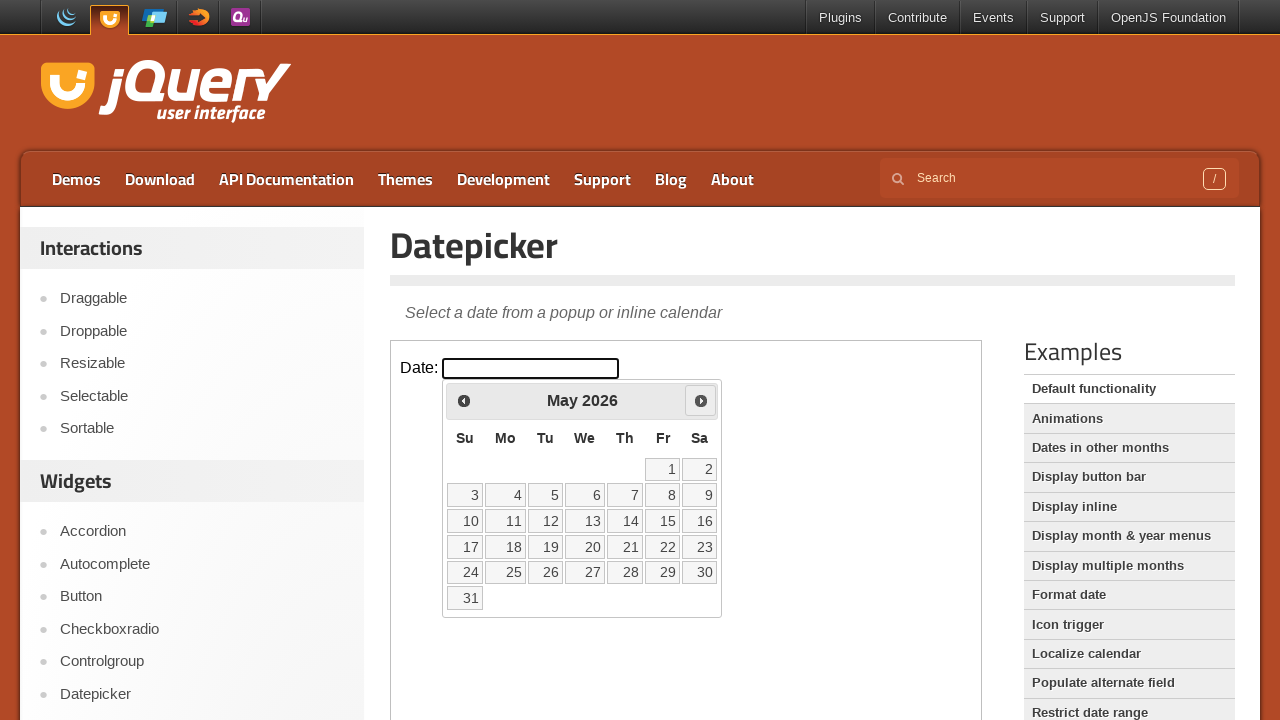

Clicked next month button to navigate forward at (701, 400) on iframe >> nth=0 >> internal:control=enter-frame >> span.ui-icon-circle-triangle-
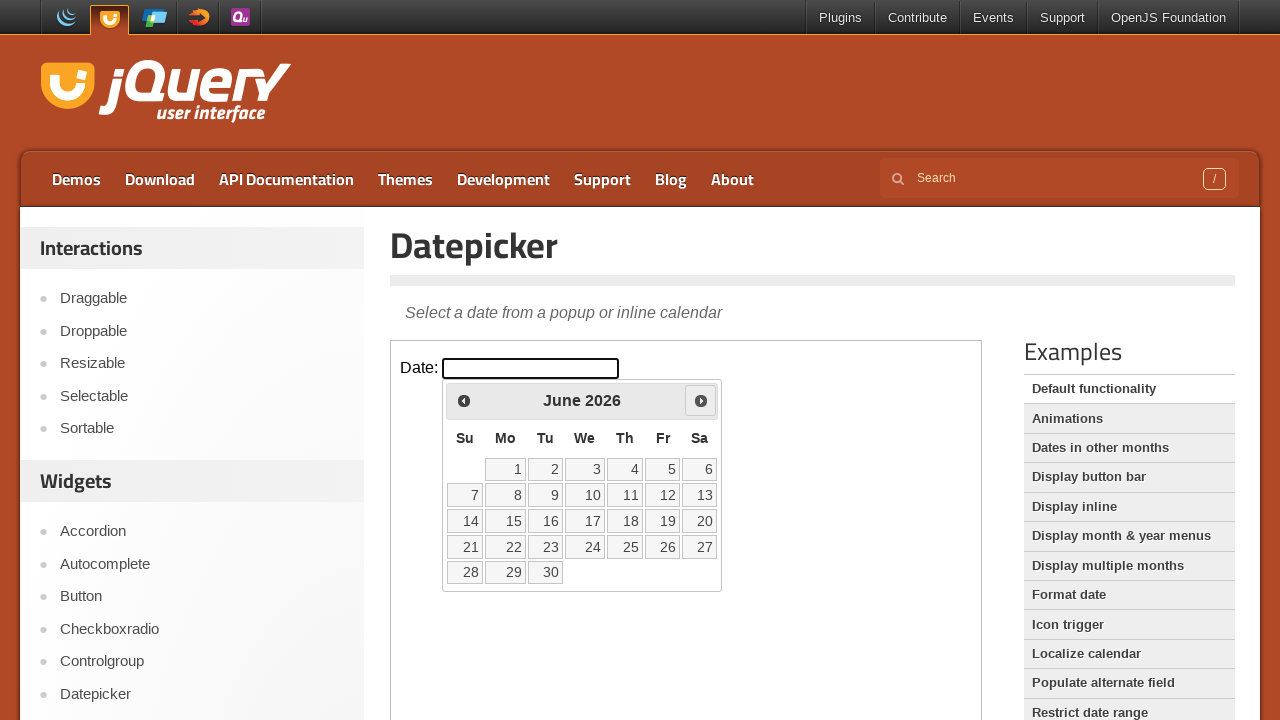

Waited 200ms for calendar to update
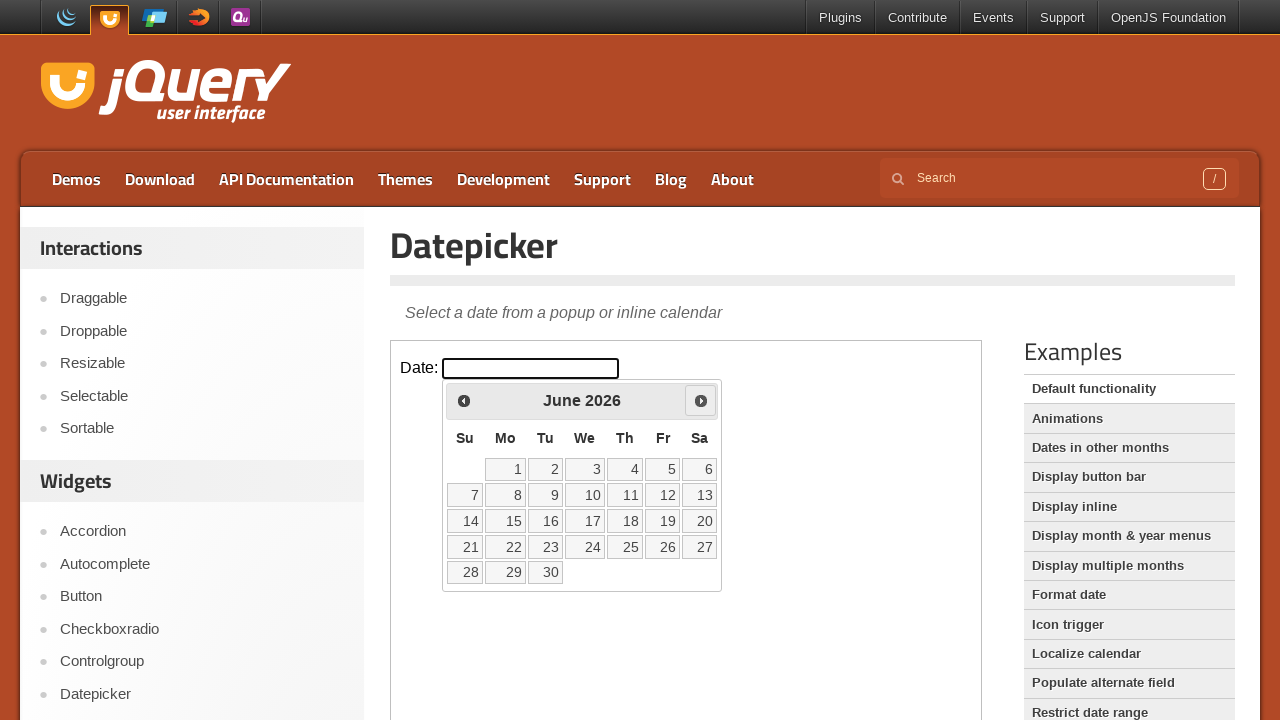

Retrieved current month/year: June 2026
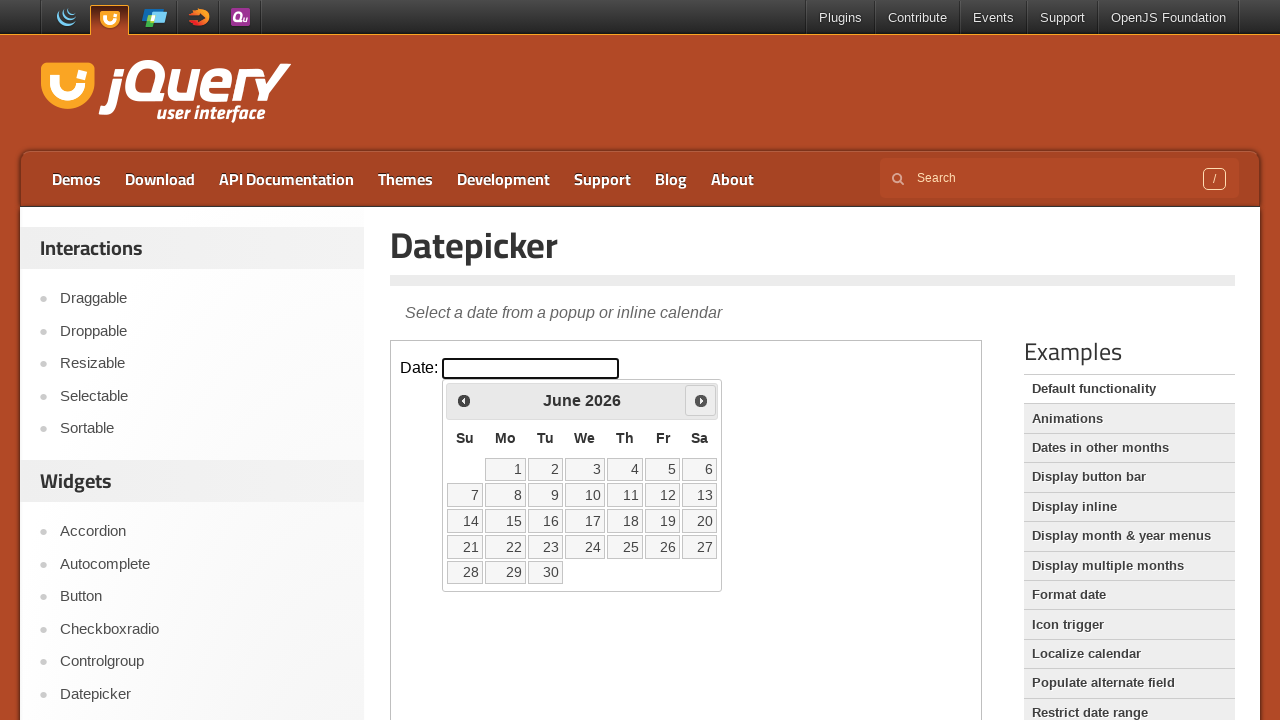

Clicked next month button to navigate forward at (701, 400) on iframe >> nth=0 >> internal:control=enter-frame >> span.ui-icon-circle-triangle-
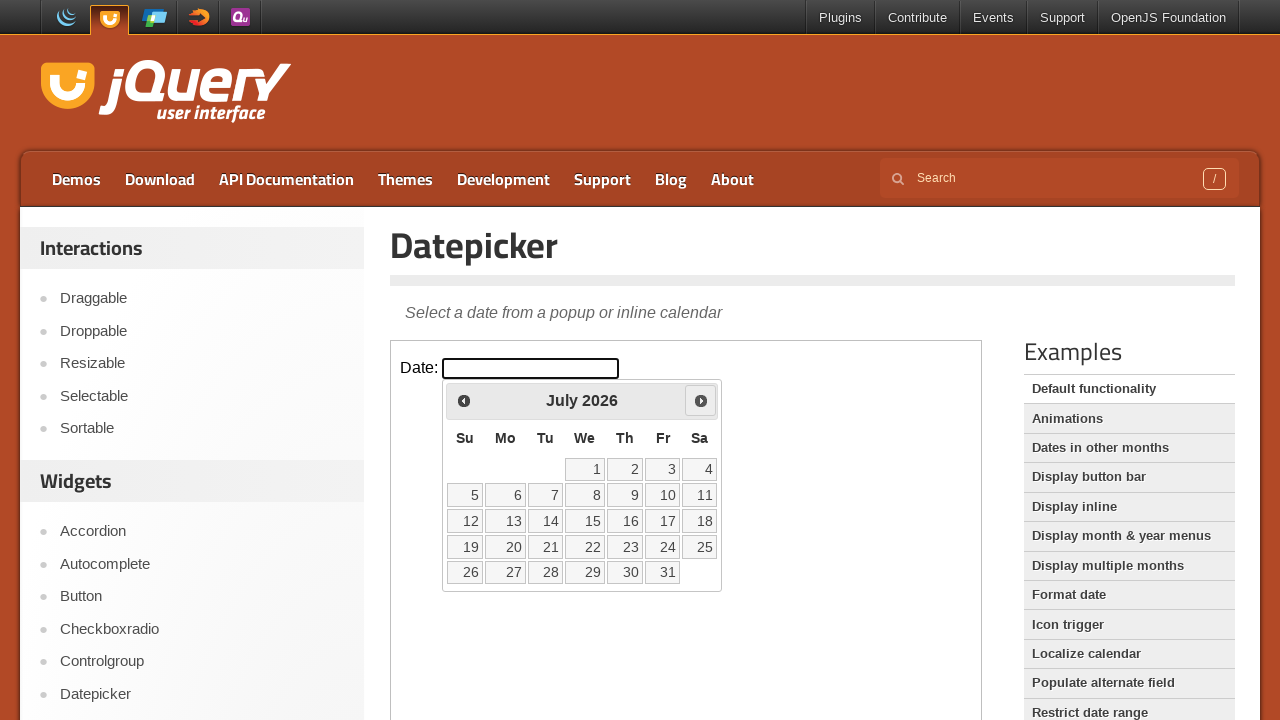

Waited 200ms for calendar to update
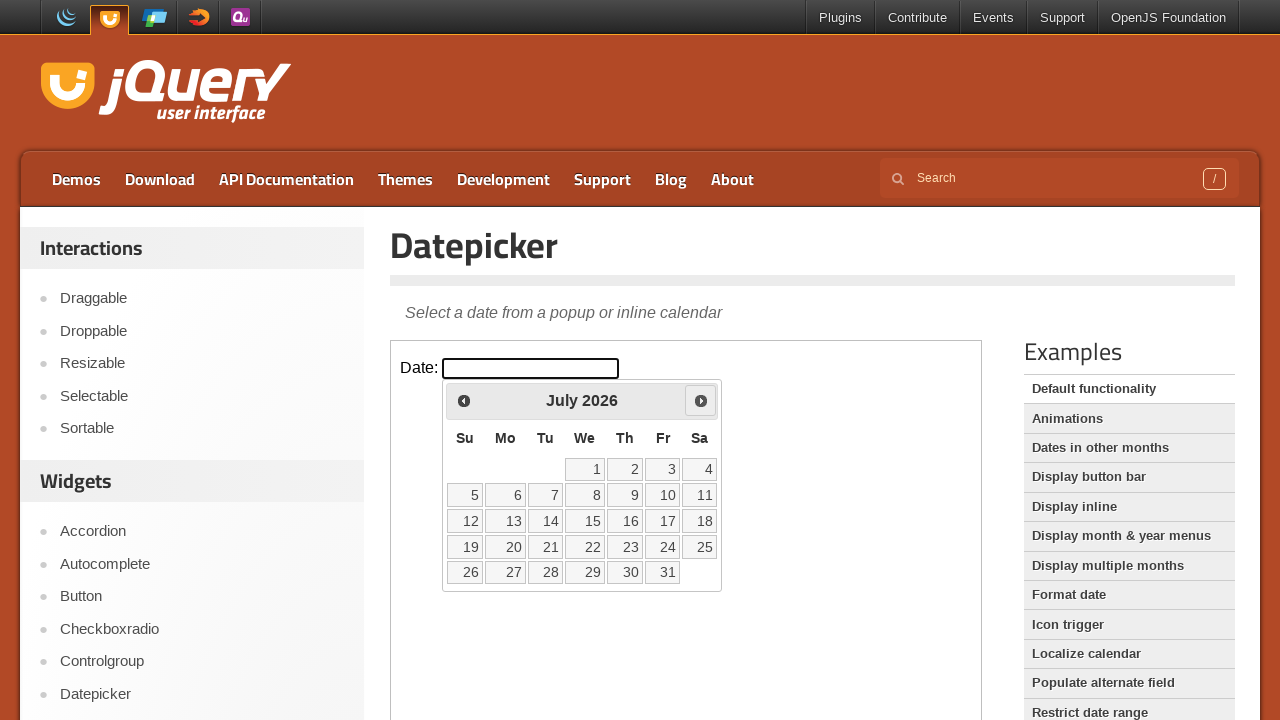

Retrieved current month/year: July 2026
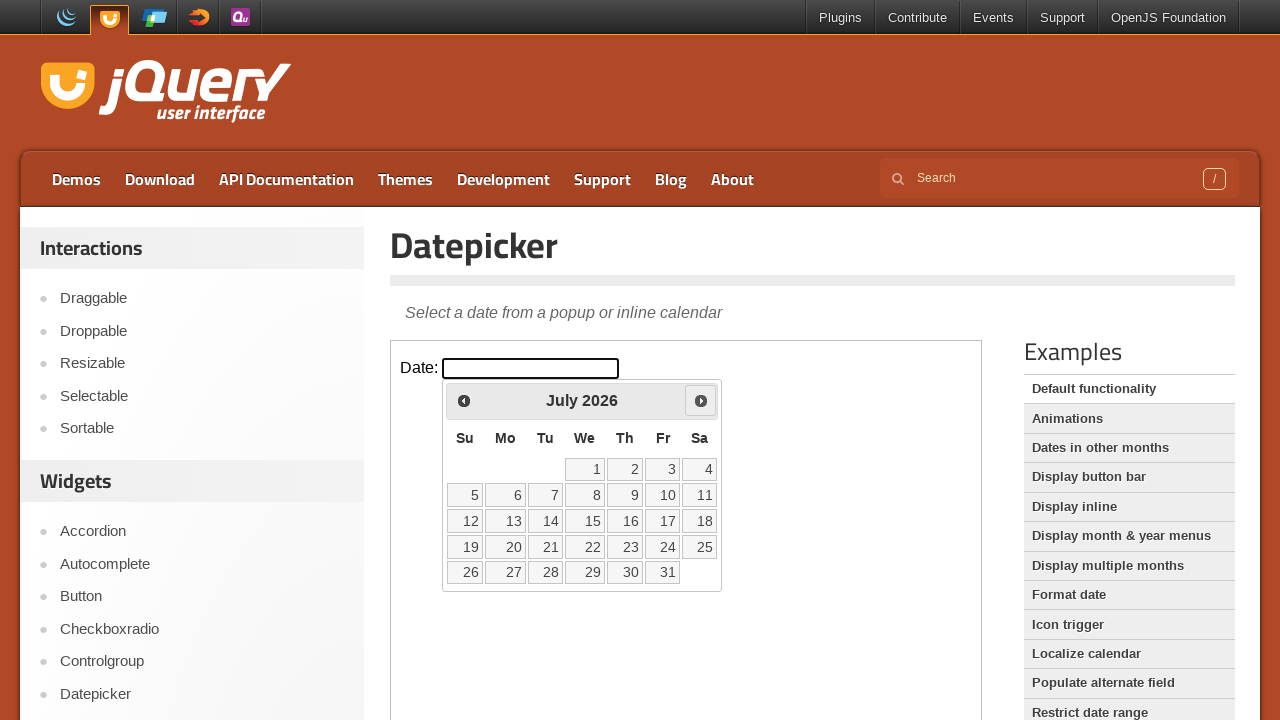

Clicked next month button to navigate forward at (701, 400) on iframe >> nth=0 >> internal:control=enter-frame >> span.ui-icon-circle-triangle-
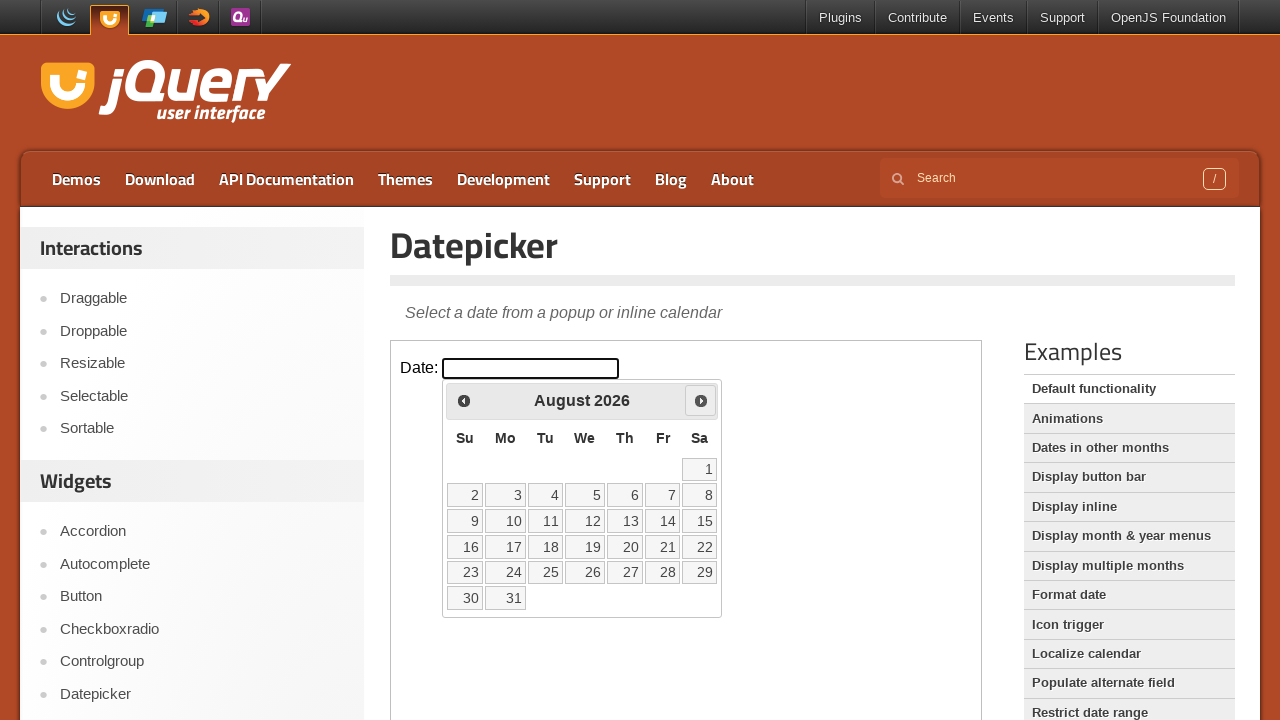

Waited 200ms for calendar to update
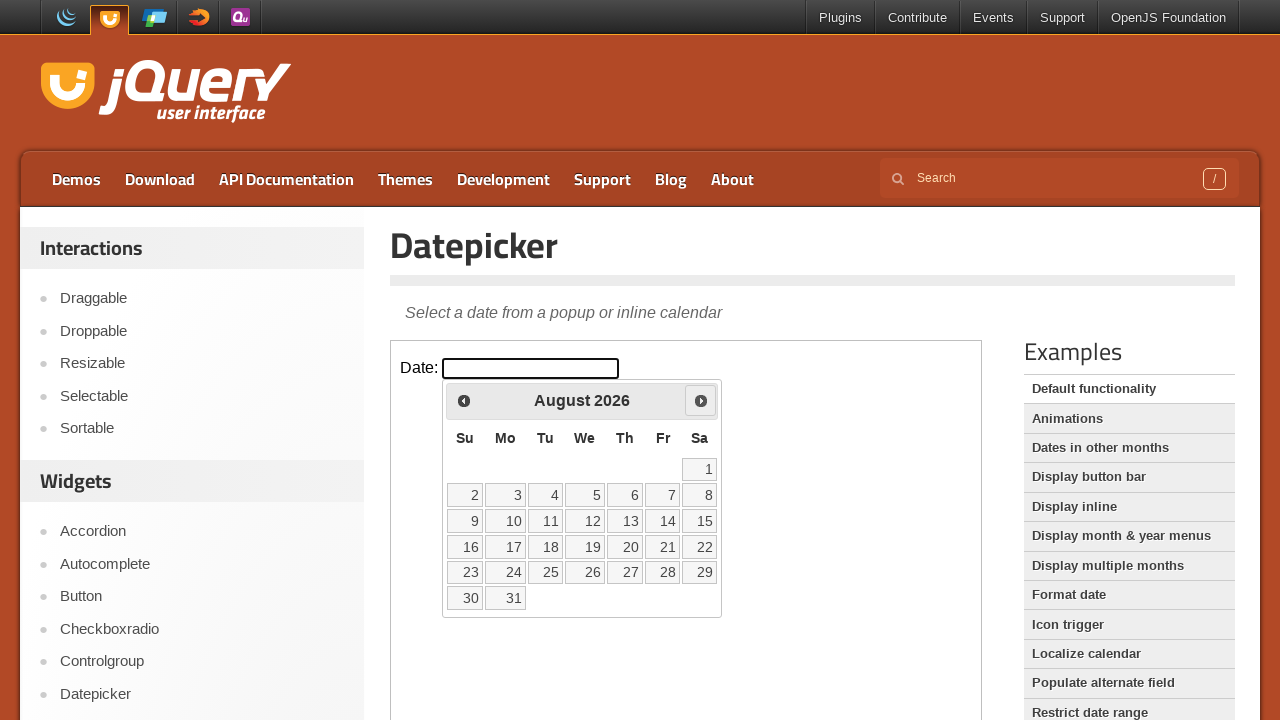

Retrieved current month/year: August 2026
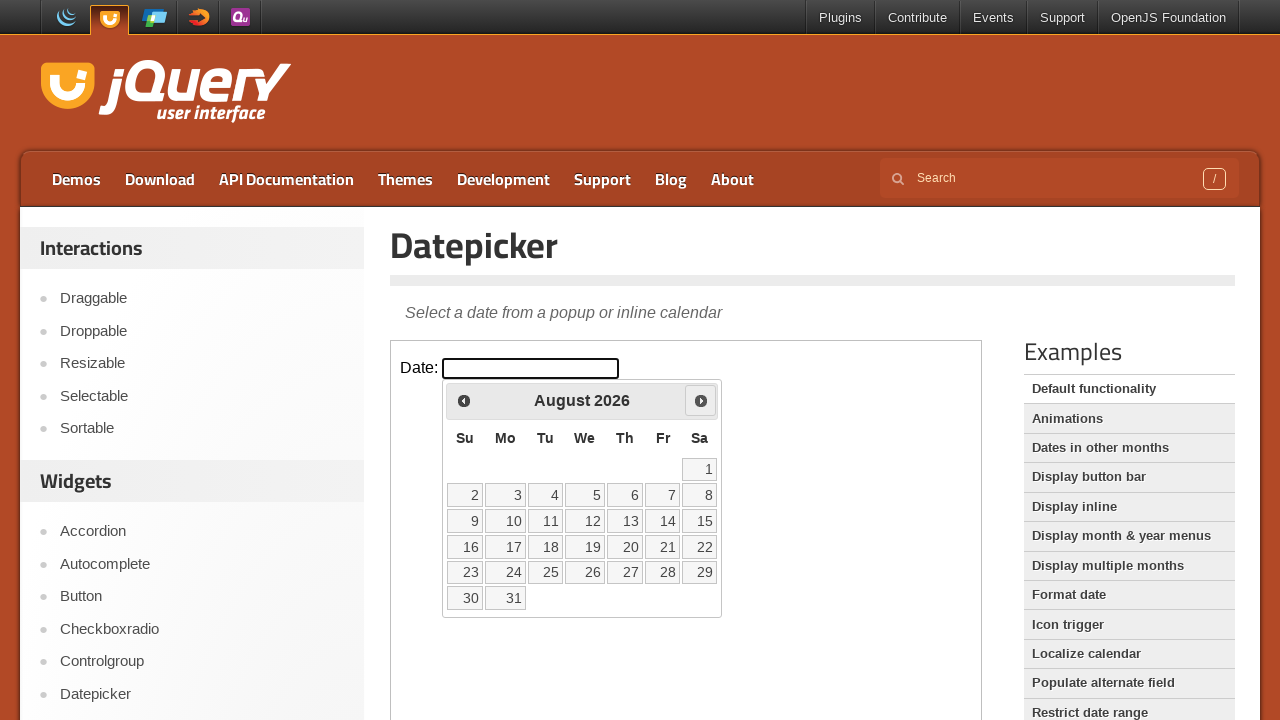

Clicked next month button to navigate forward at (701, 400) on iframe >> nth=0 >> internal:control=enter-frame >> span.ui-icon-circle-triangle-
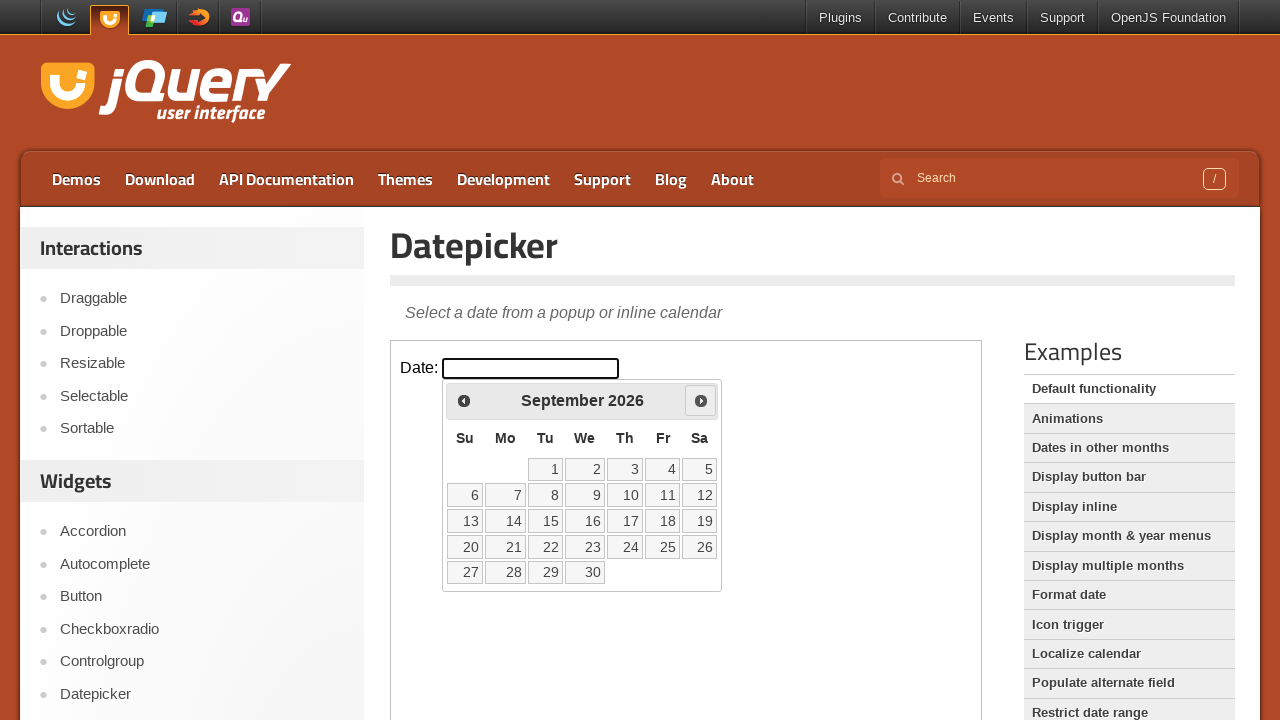

Waited 200ms for calendar to update
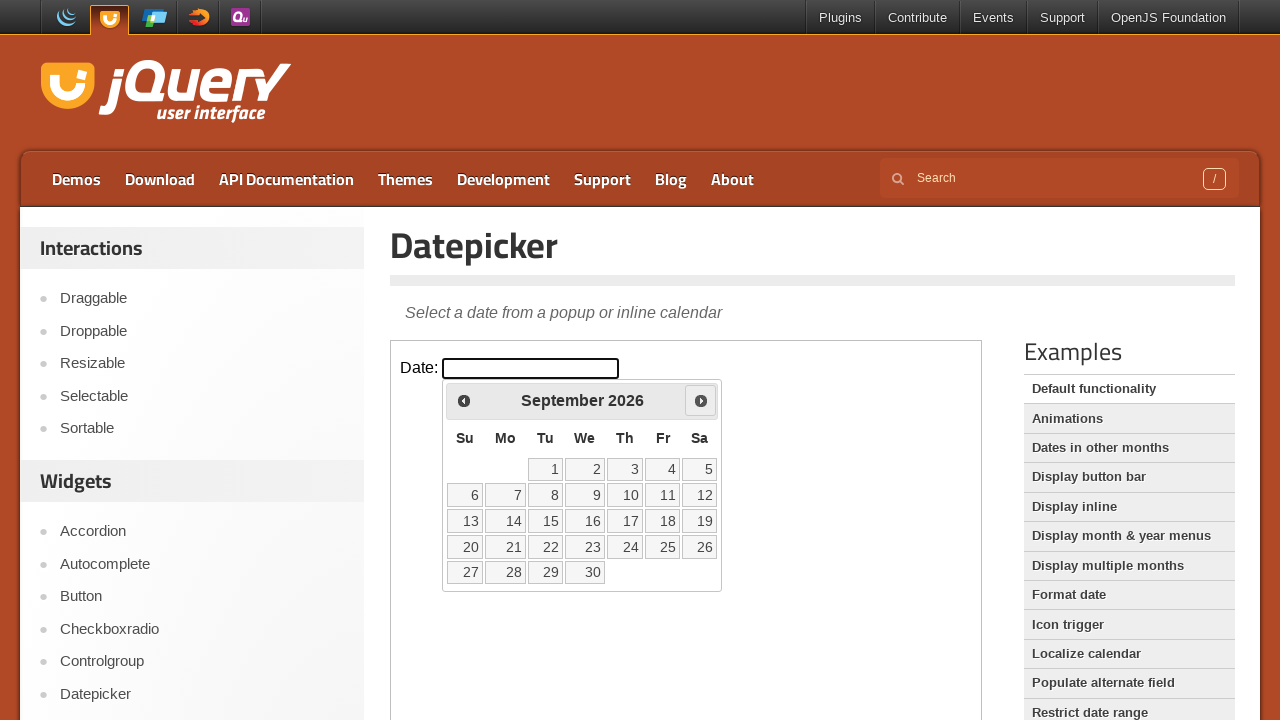

Retrieved current month/year: September 2026
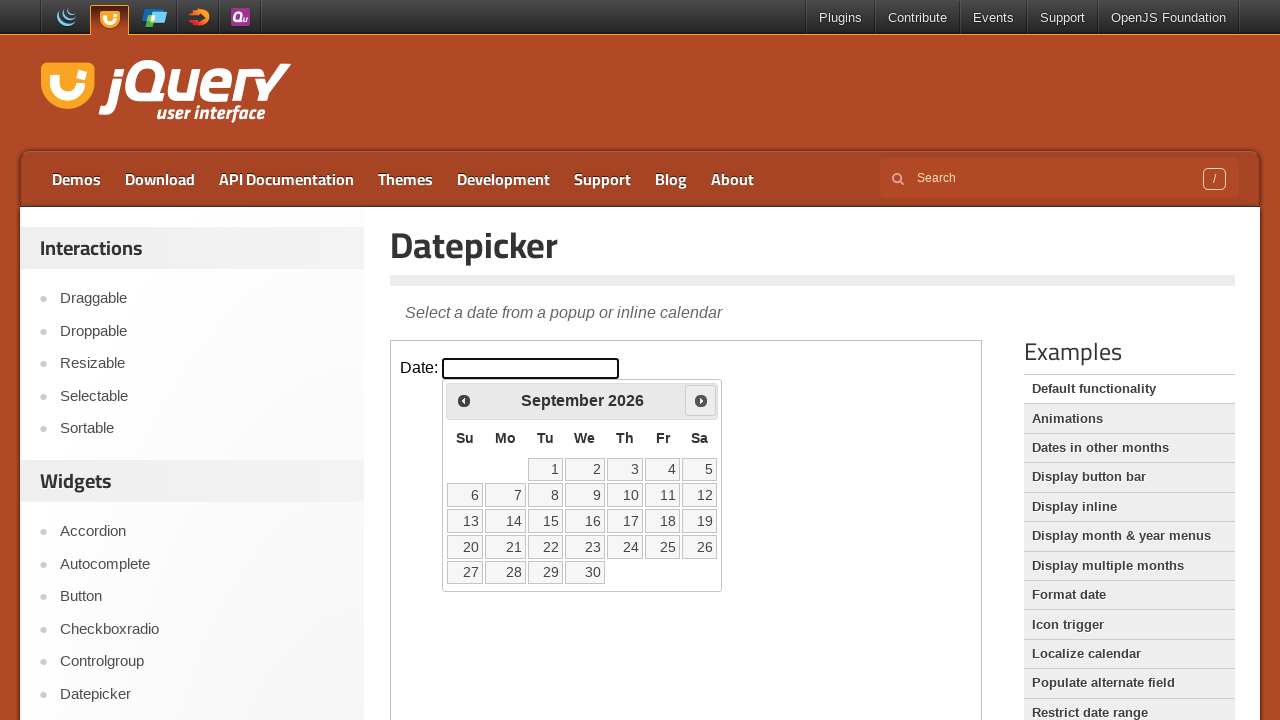

Clicked next month button to navigate forward at (701, 400) on iframe >> nth=0 >> internal:control=enter-frame >> span.ui-icon-circle-triangle-
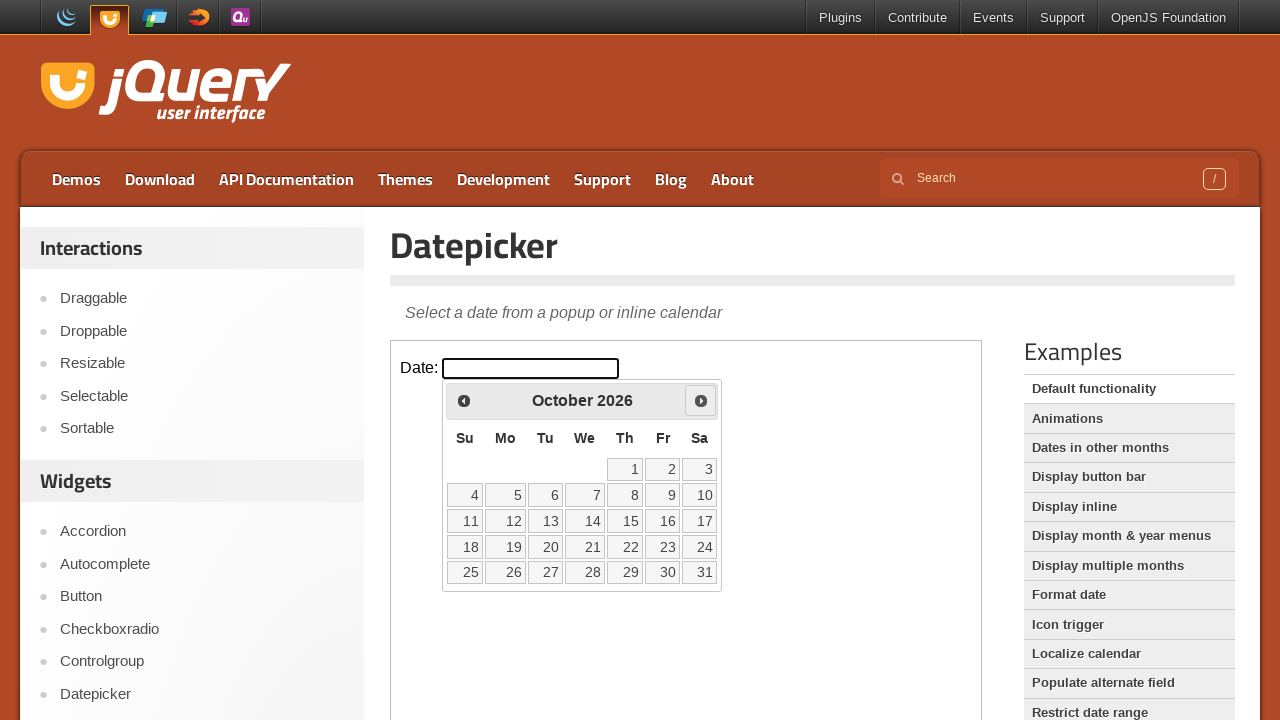

Waited 200ms for calendar to update
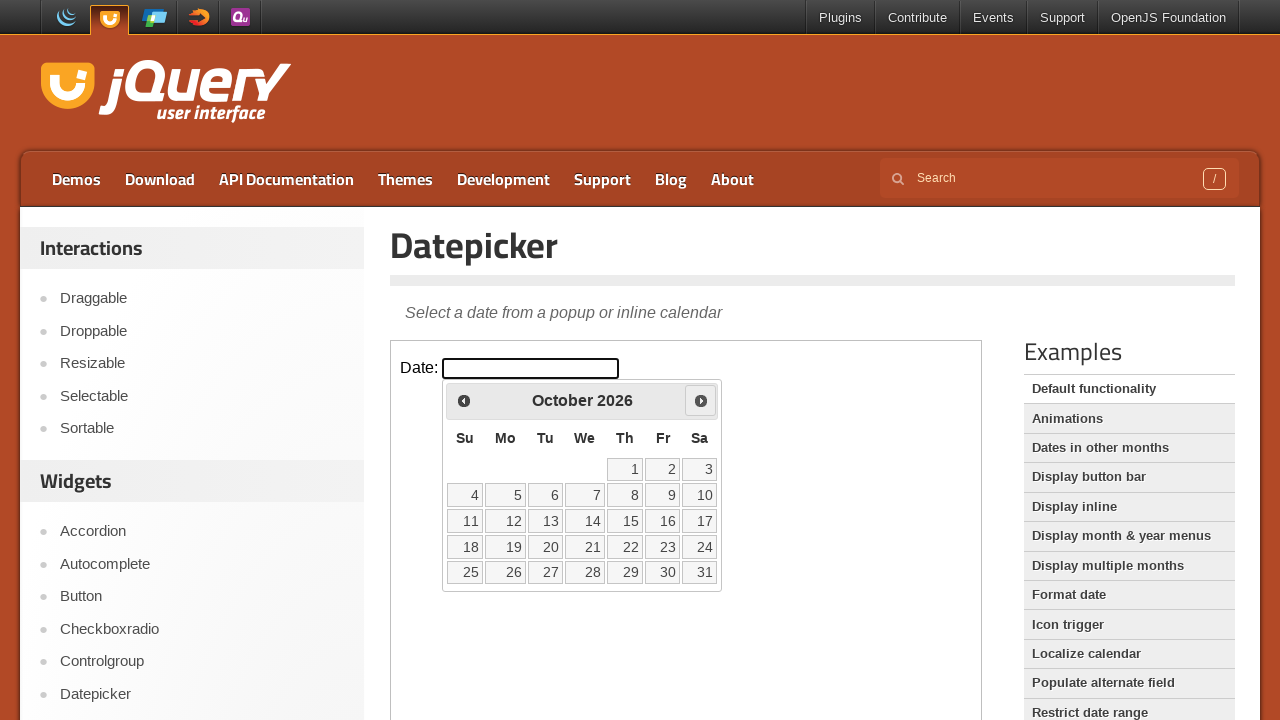

Retrieved current month/year: October 2026
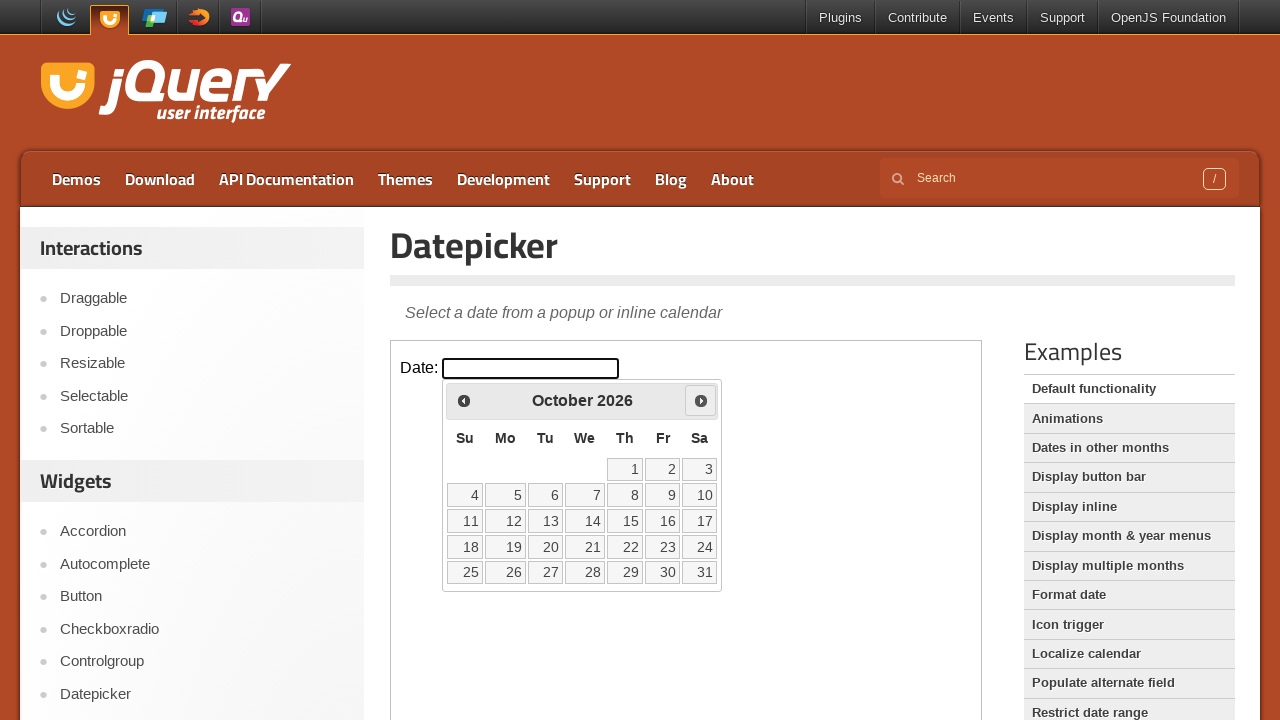

Located all date cells in the calendar
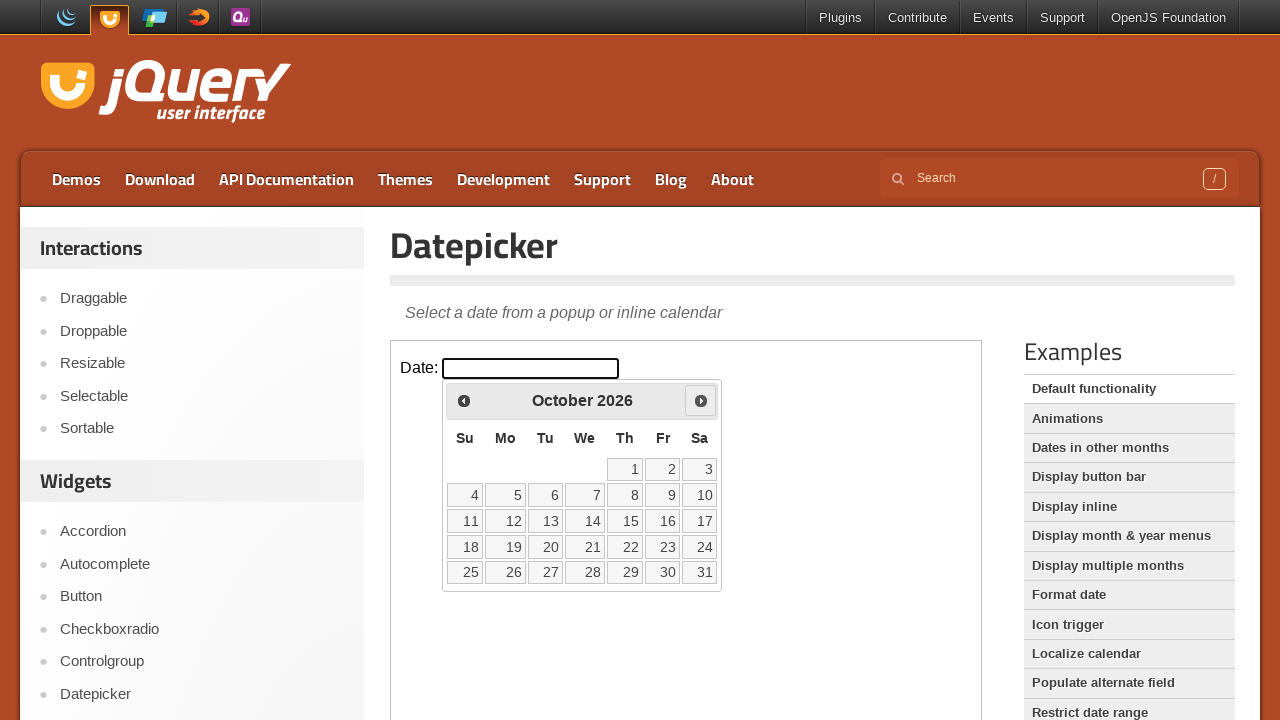

Clicked on date 10 in the calendar at (700, 495) on iframe >> nth=0 >> internal:control=enter-frame >> table.ui-datepicker-calendar 
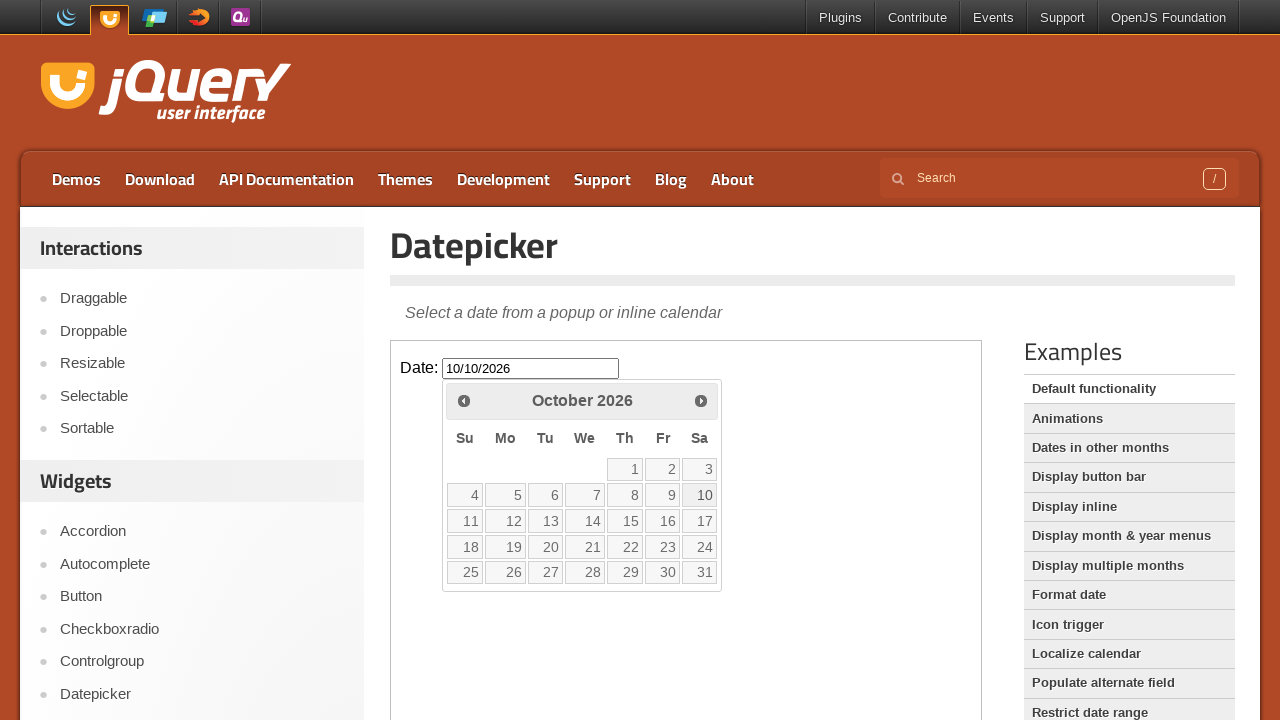

Waited 1000ms to verify date selection completed
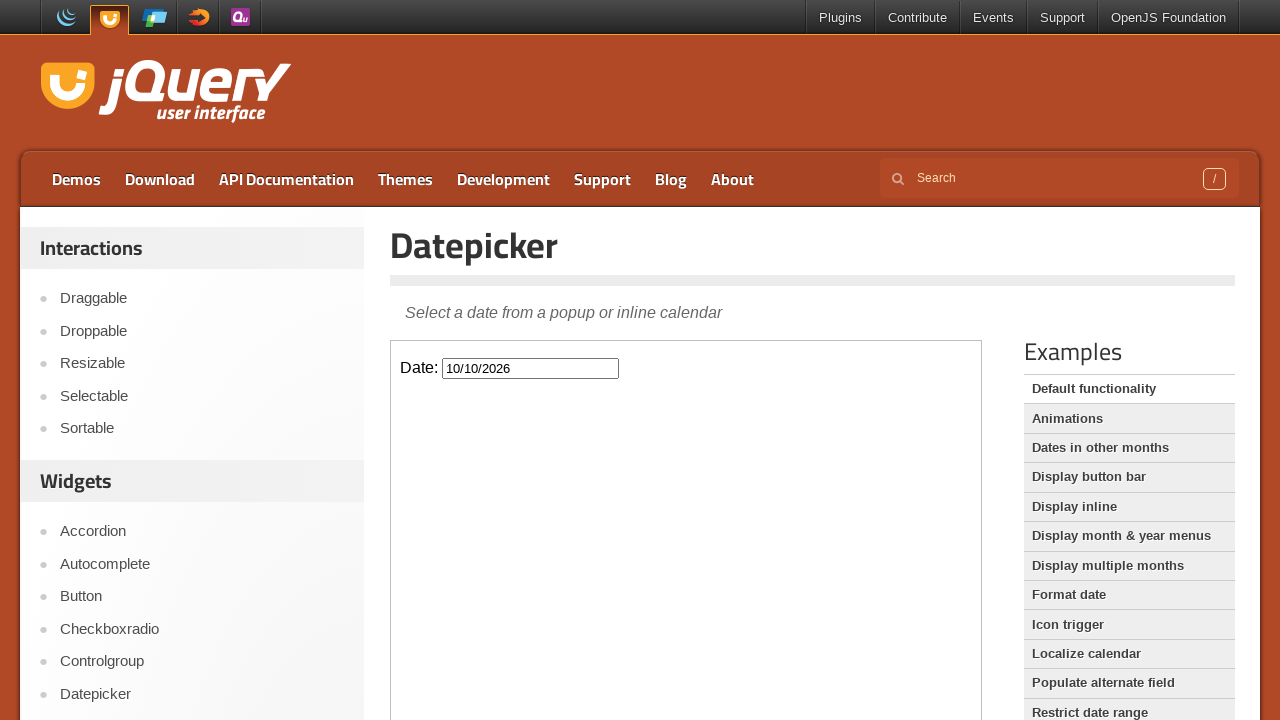

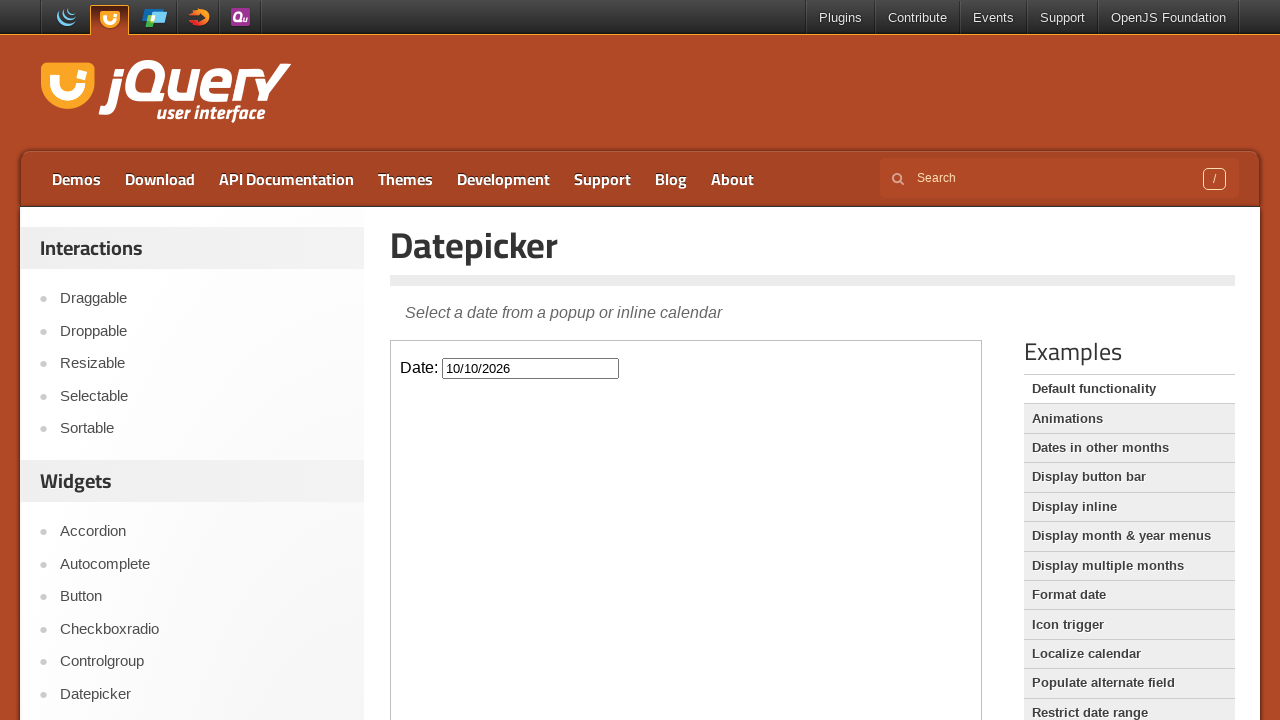